Tests drag and drop functionality by dragging an element to a drop zone, then dragging it back to its original position

Starting URL: https://grotechminds.com/drag-and-drop/

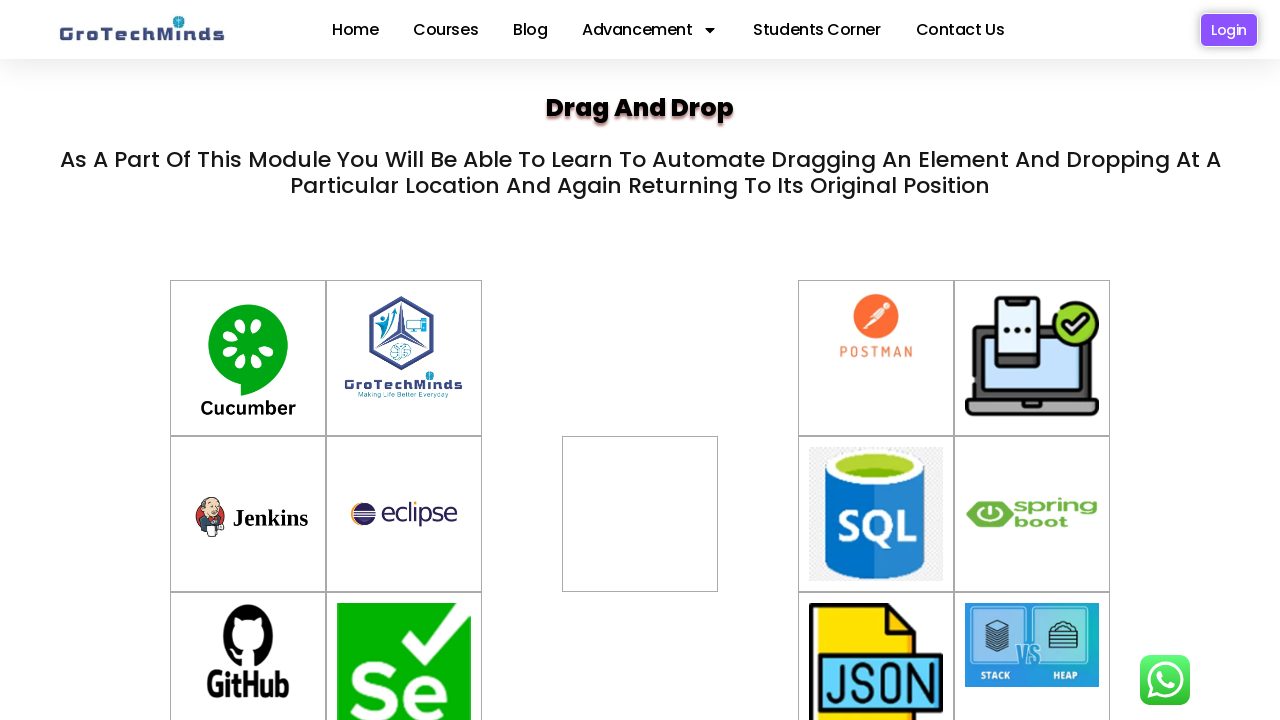

Waited for #container-6 element to be visible
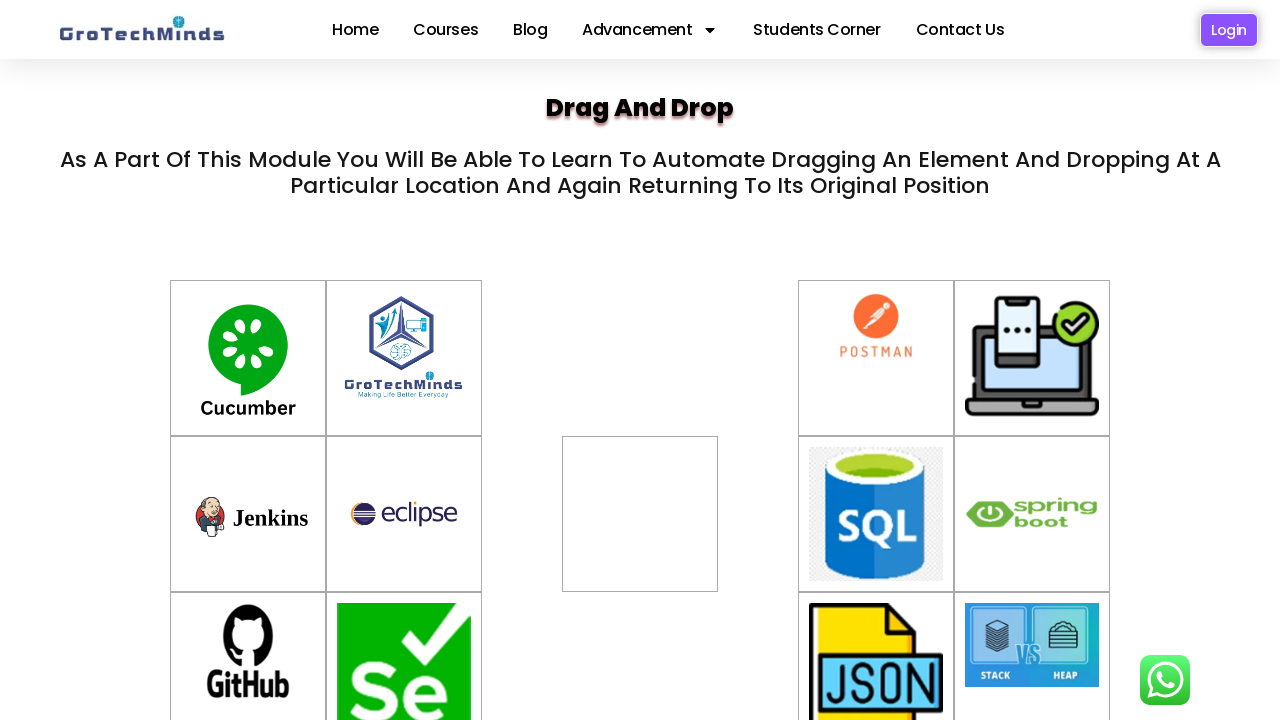

Waited for #div2 element to be visible
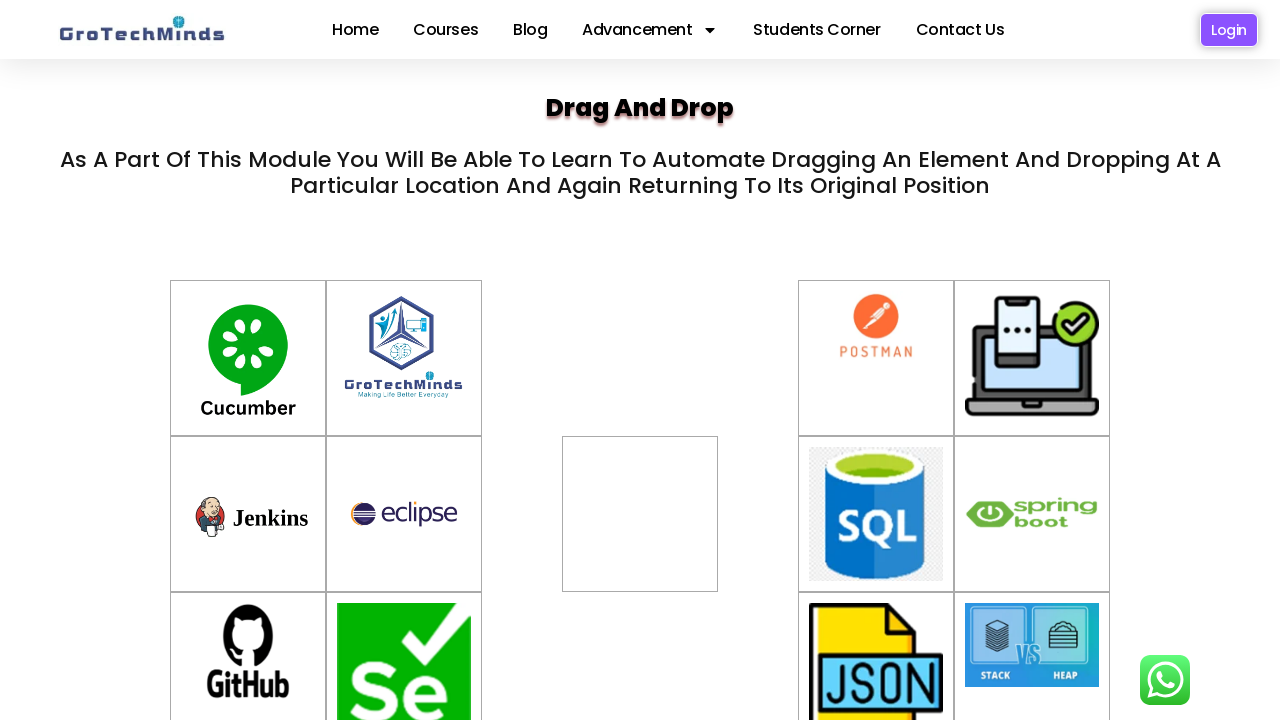

Located #container-6 element for dragging
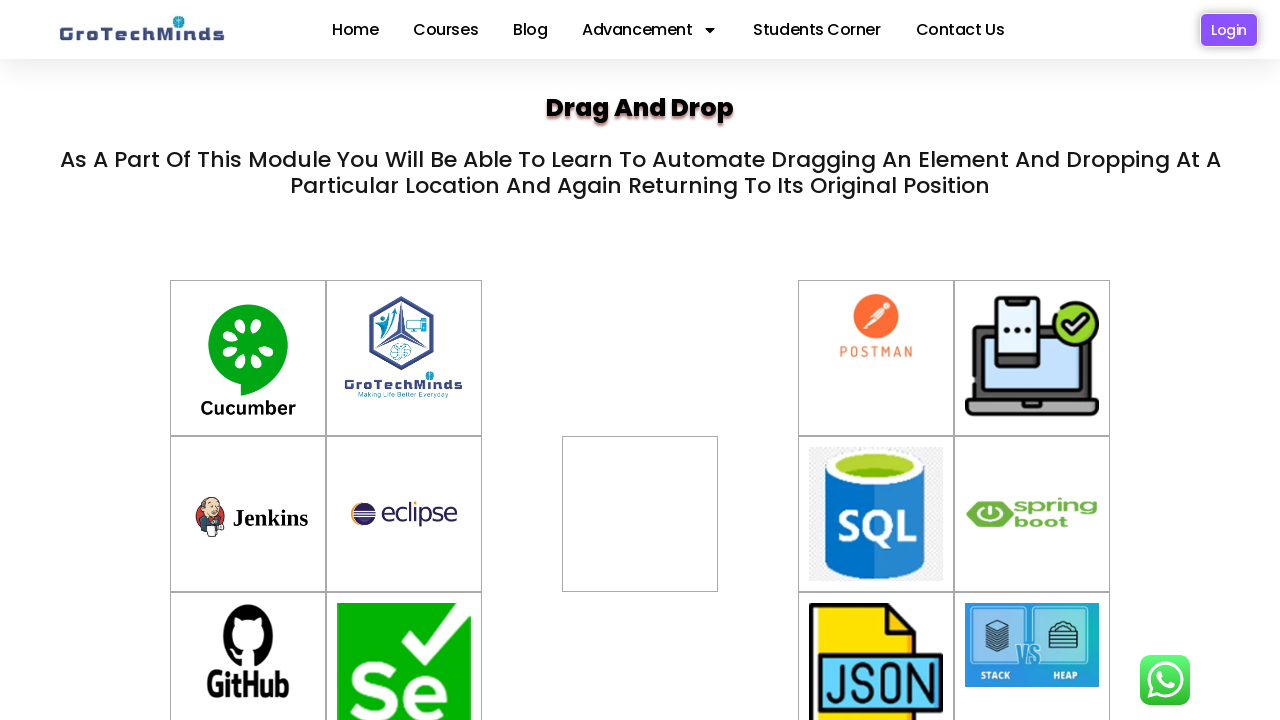

Located #div2 element as drop target
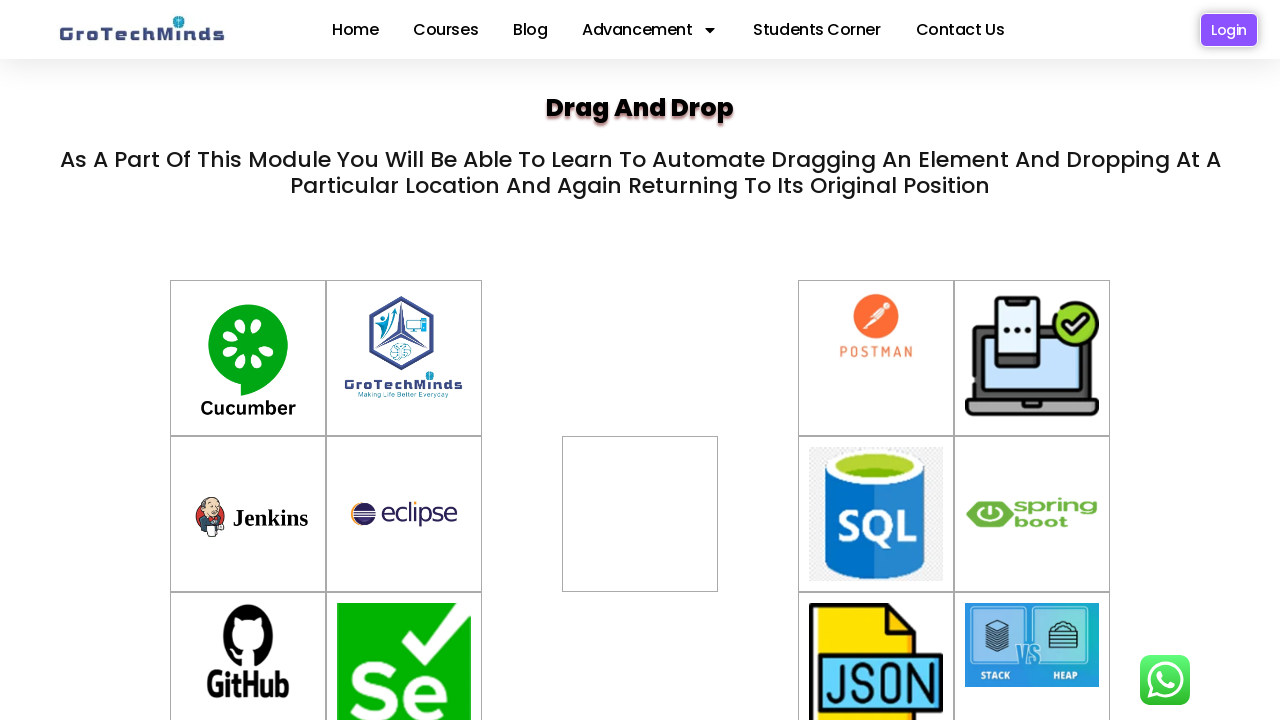

Dragged element from #container-6 to #div2 at (640, 514)
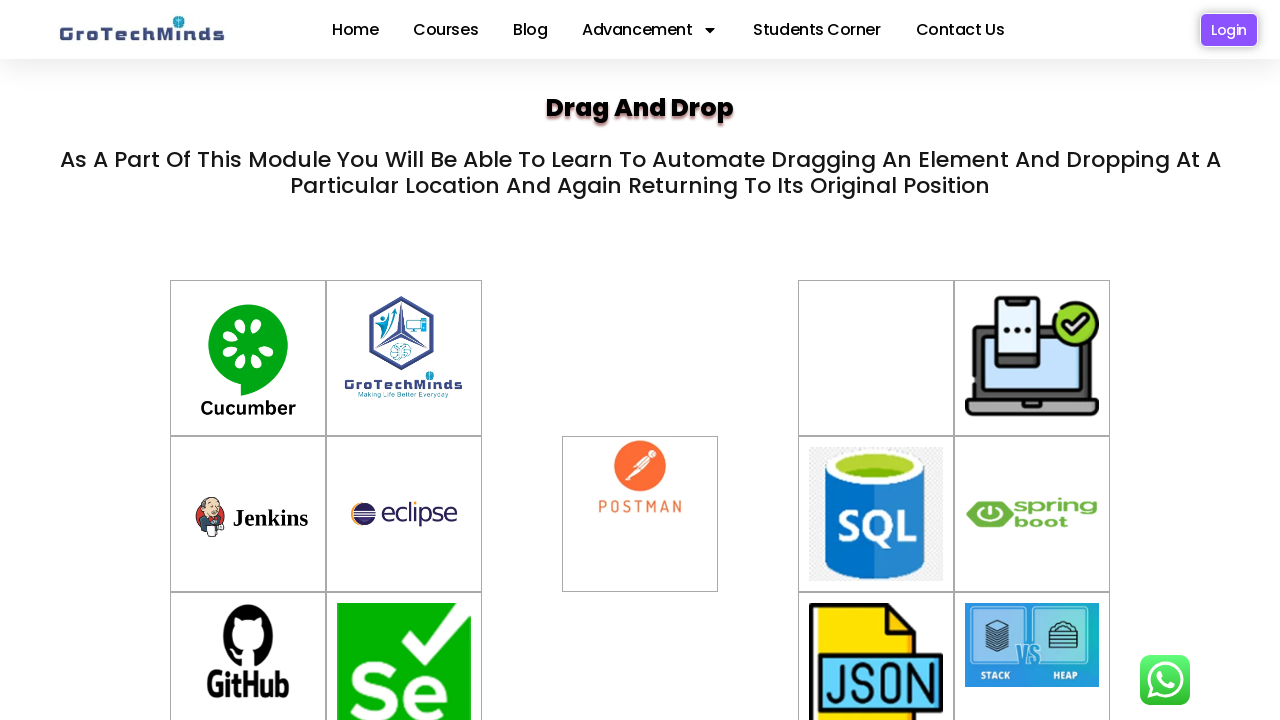

Waited 1 second for drop animation to complete
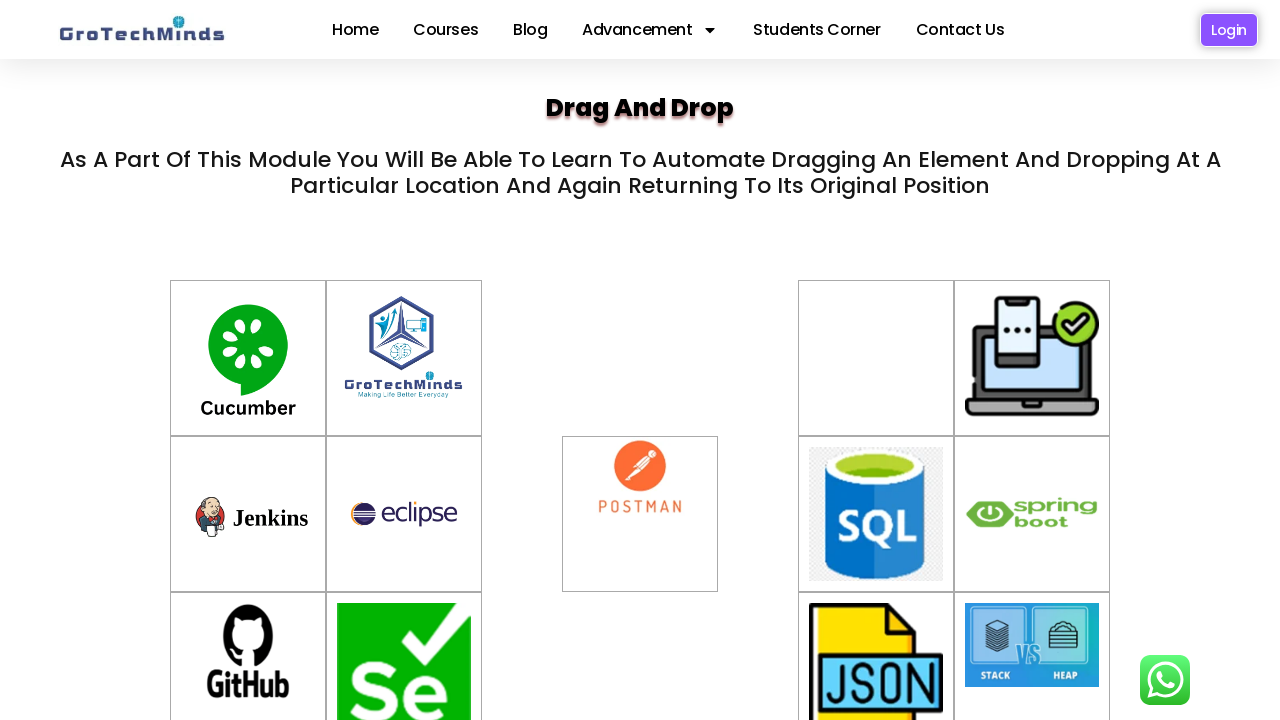

Located #div2 element for dragging back
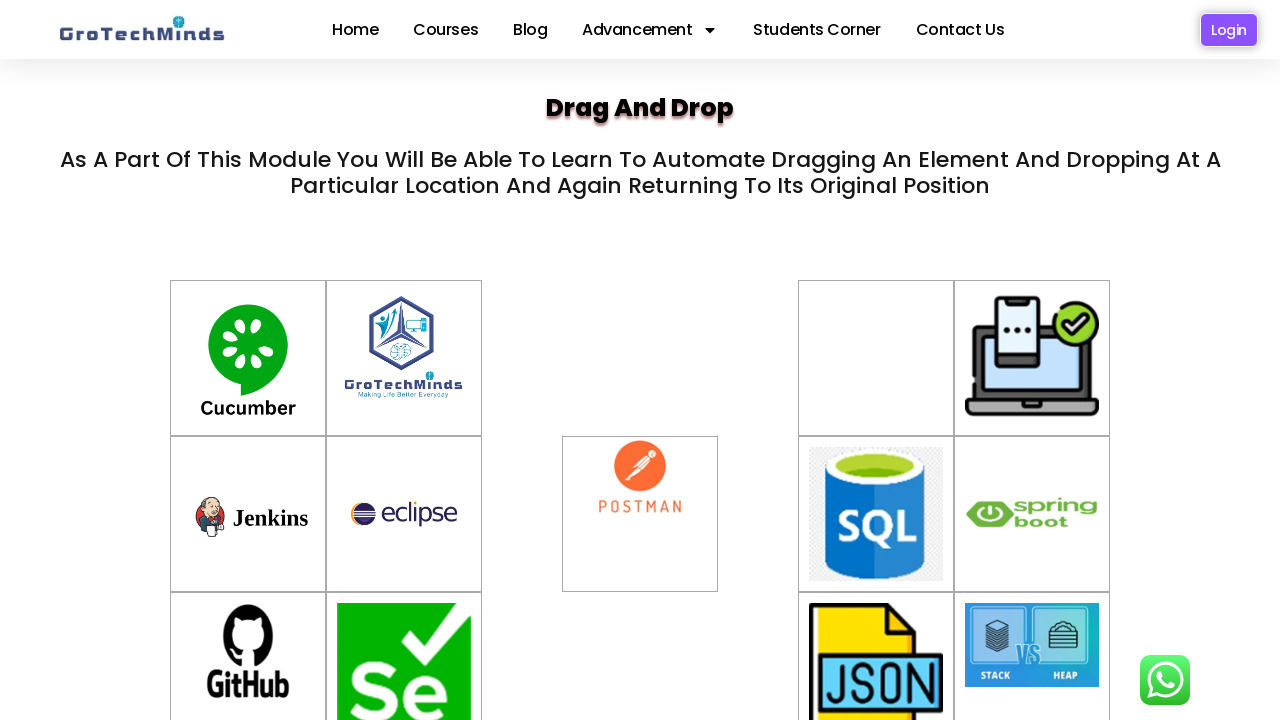

Located #container-6 element as drop target for return
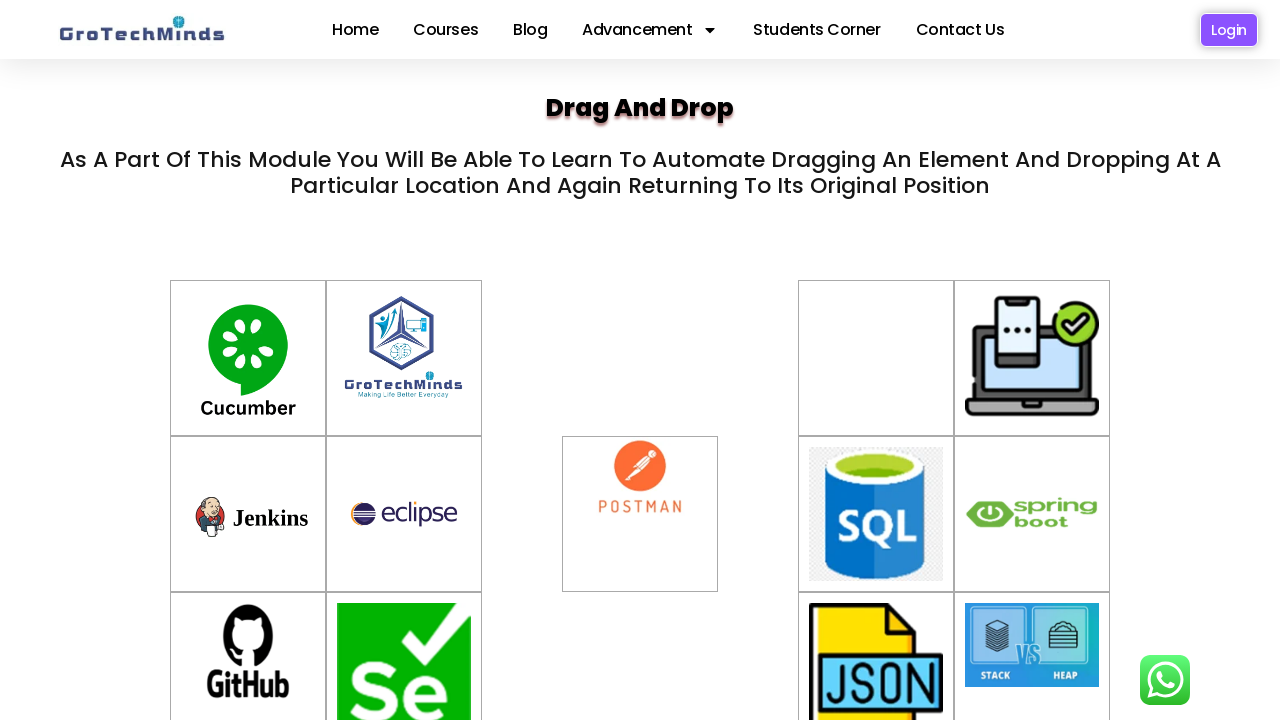

Dragged element back from #div2 to #container-6 (original position) at (876, 358)
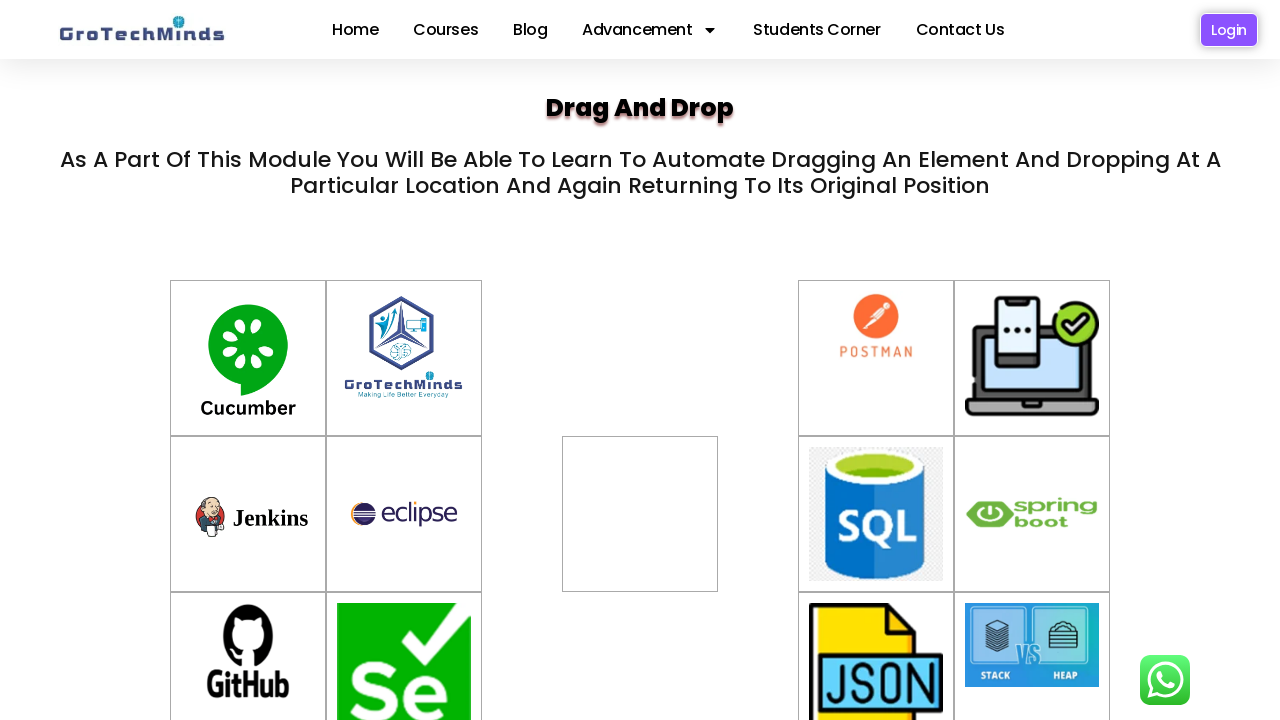

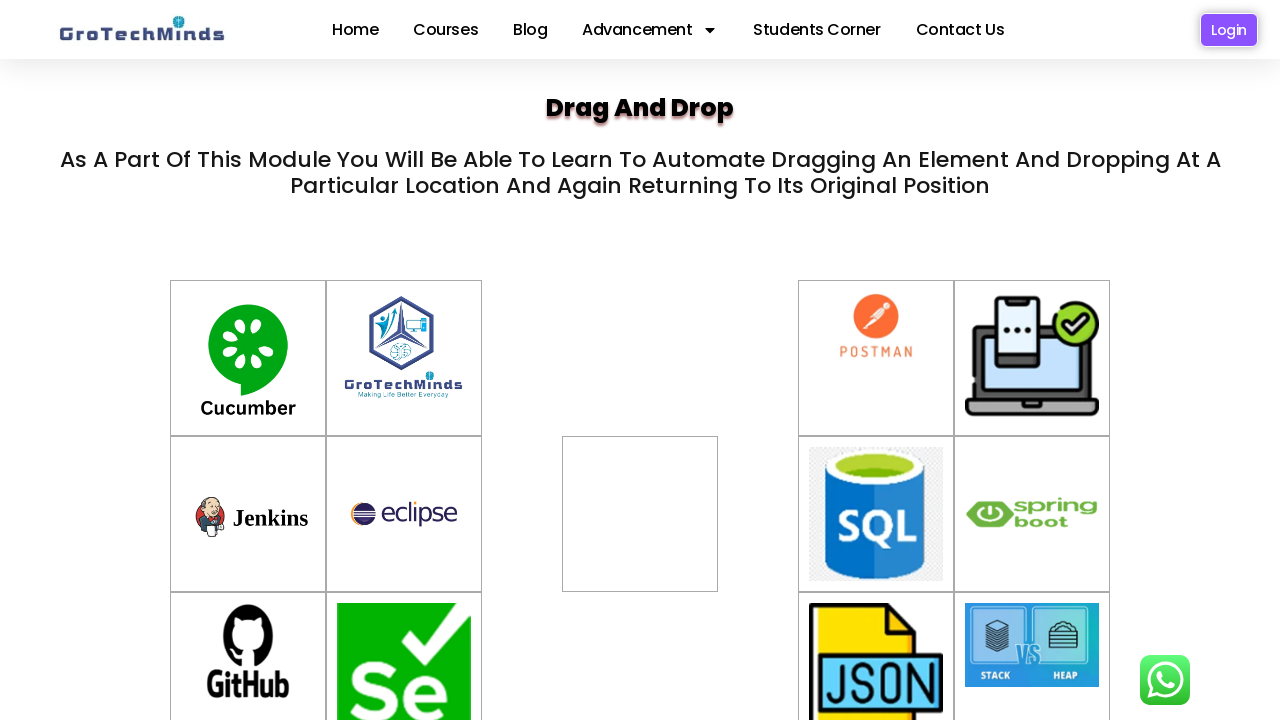